Tests file upload input interaction on W3Schools tryit editor by switching to the result iframe and interacting with a file input element using JavaScript execution

Starting URL: http://www.w3schools.com/jsref/tryit.asp?filename=tryjsref_fileupload_get

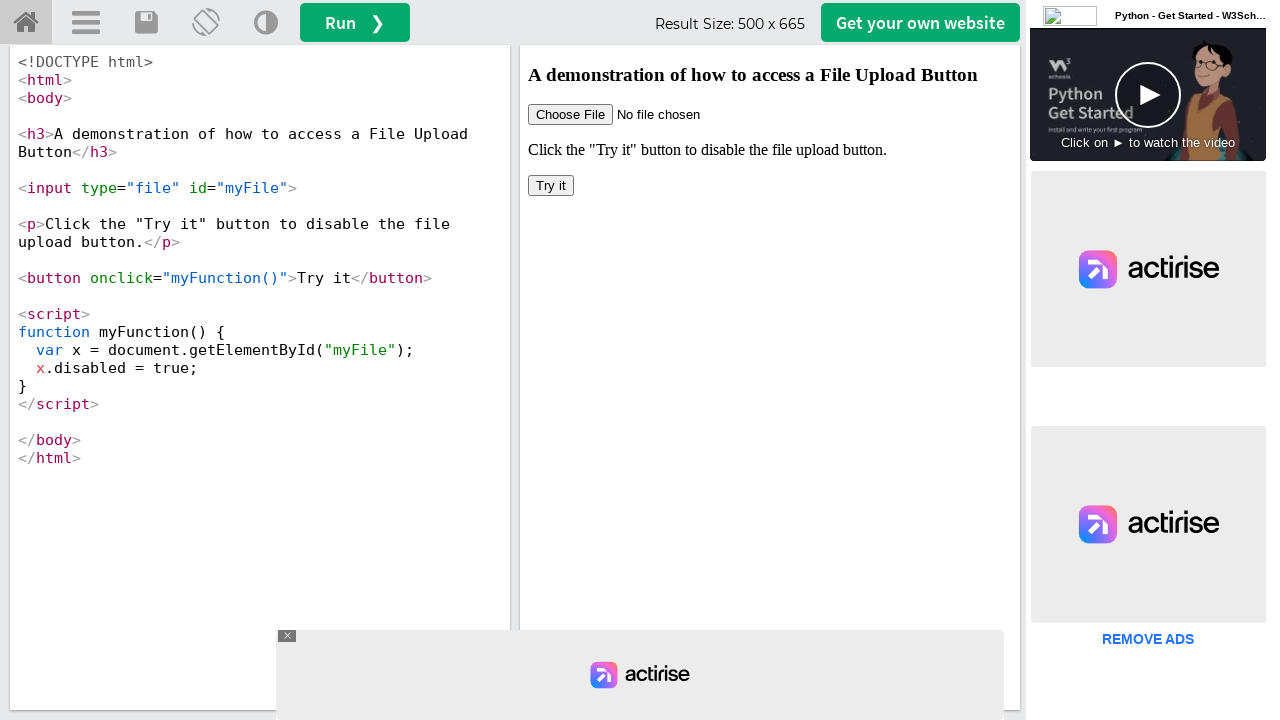

Waited 3 seconds for page to load
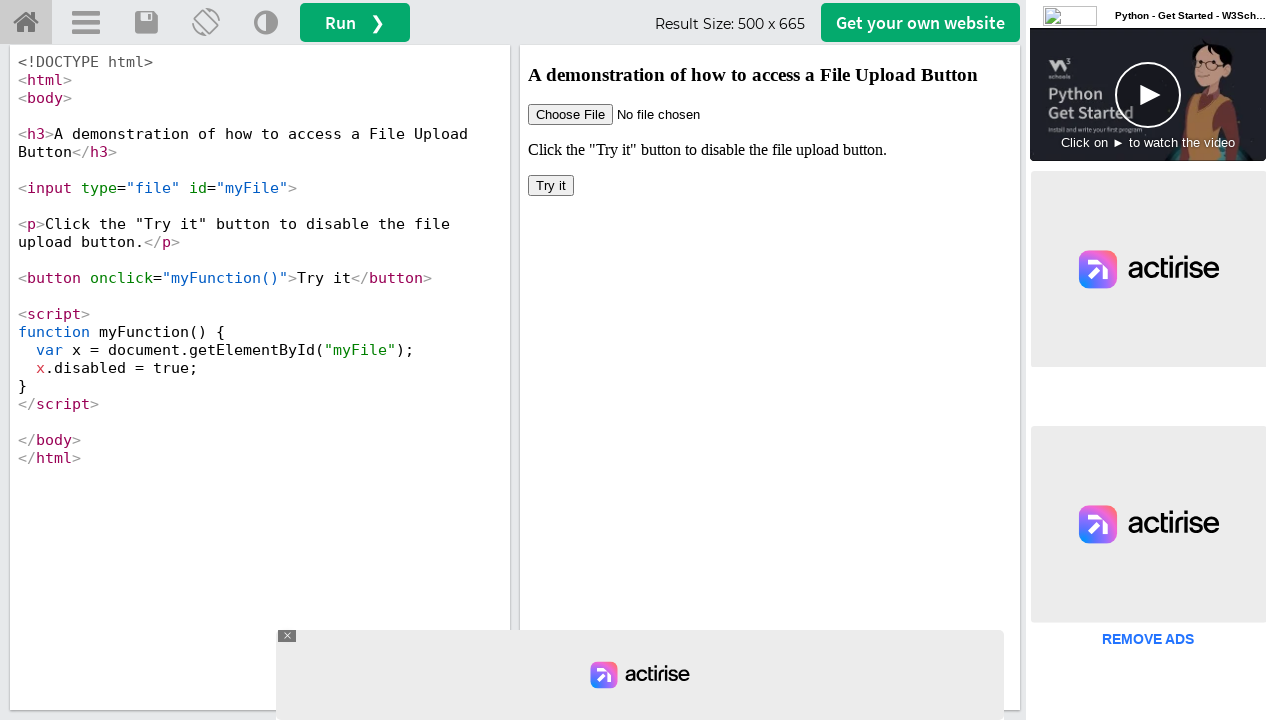

Located the iframeResult frame
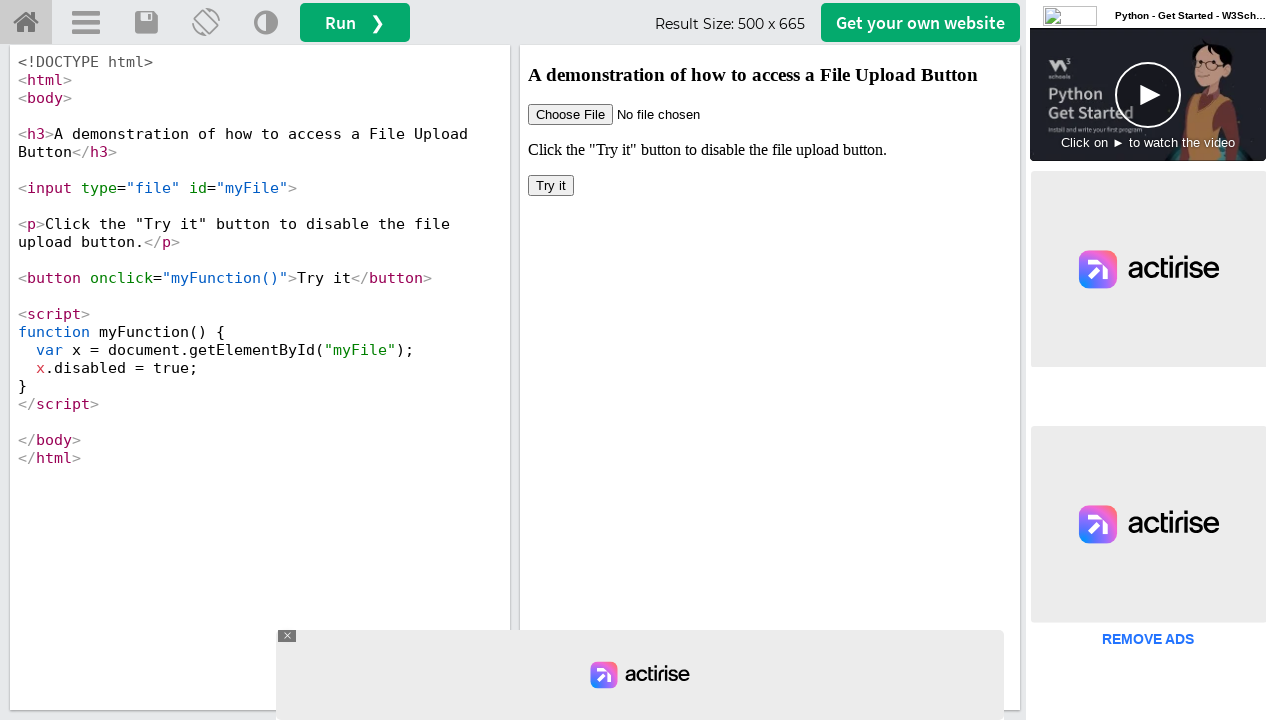

File input element #myFile became available in iframe
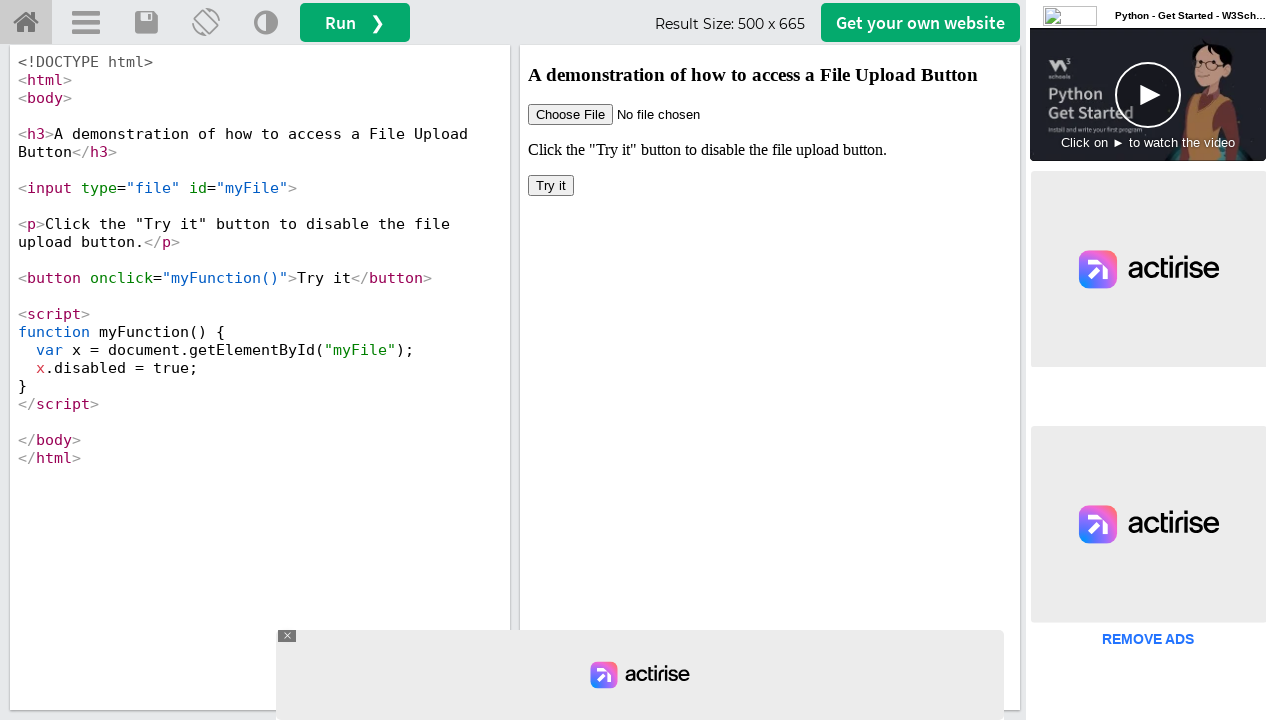

Executed JavaScript to access file input element in iframe
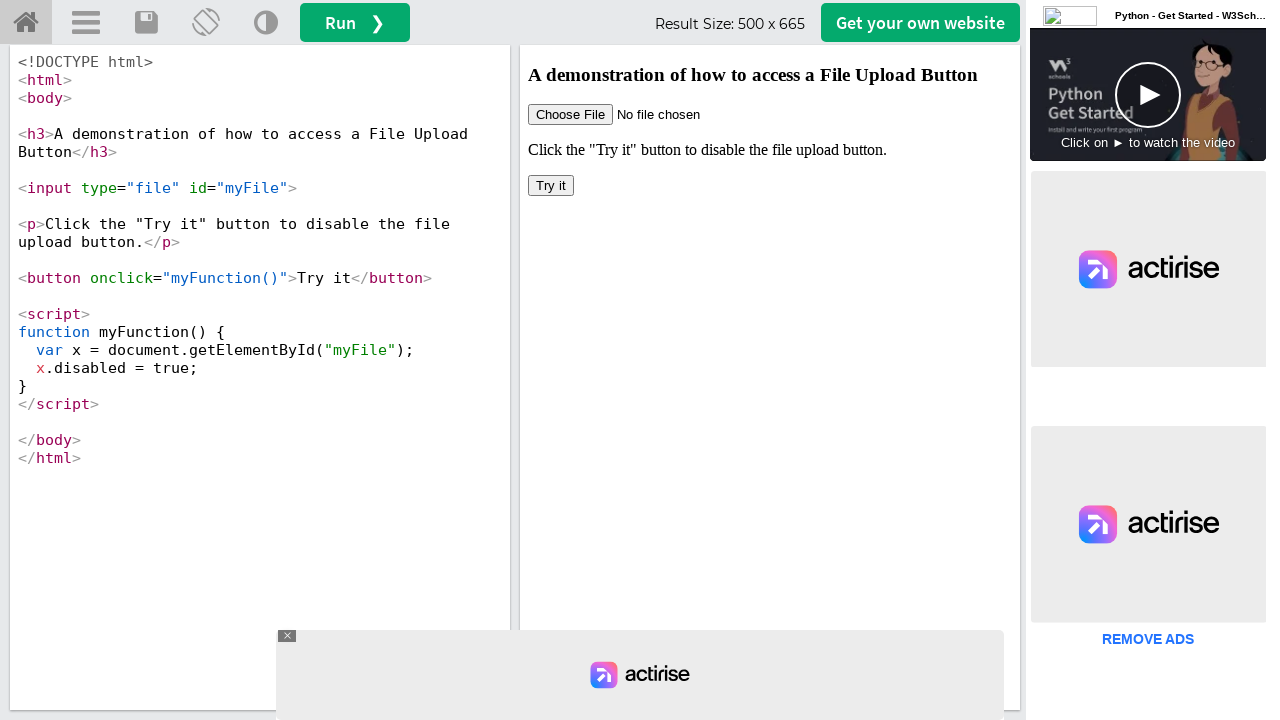

Clicked on the file input element to verify interactivity at (647, 115) on #iframeResult >> internal:control=enter-frame >> #myFile
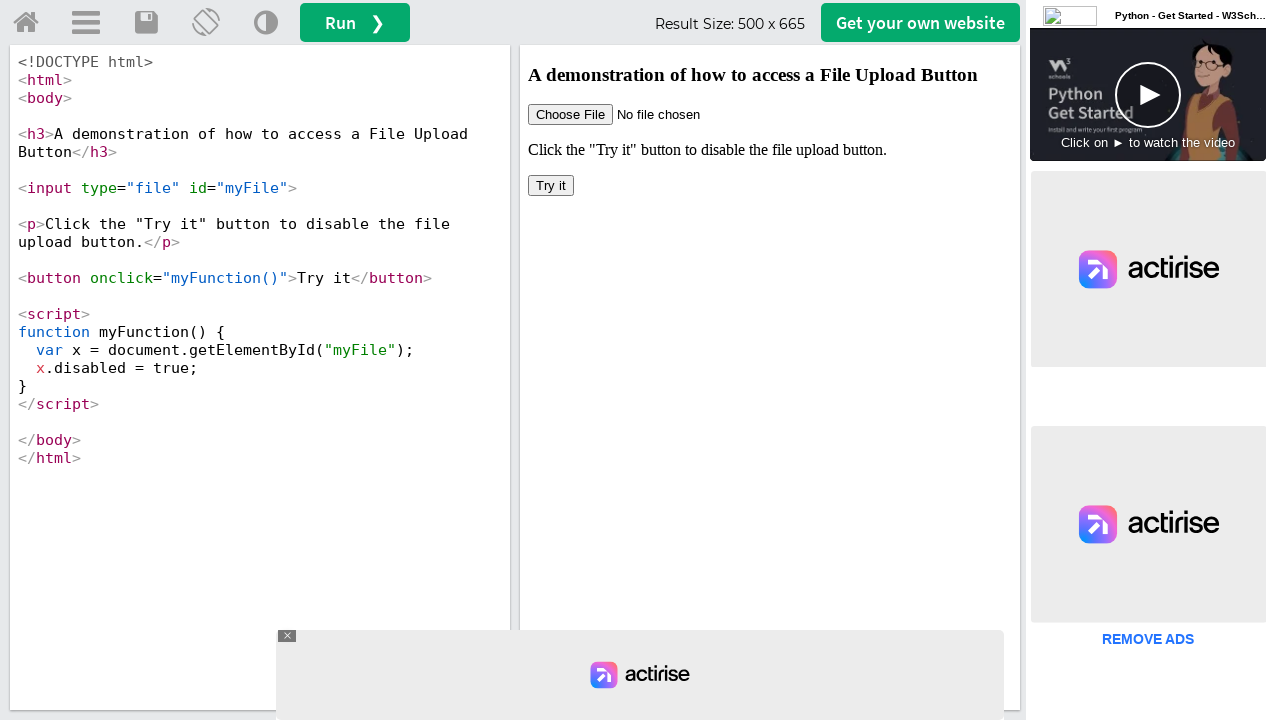

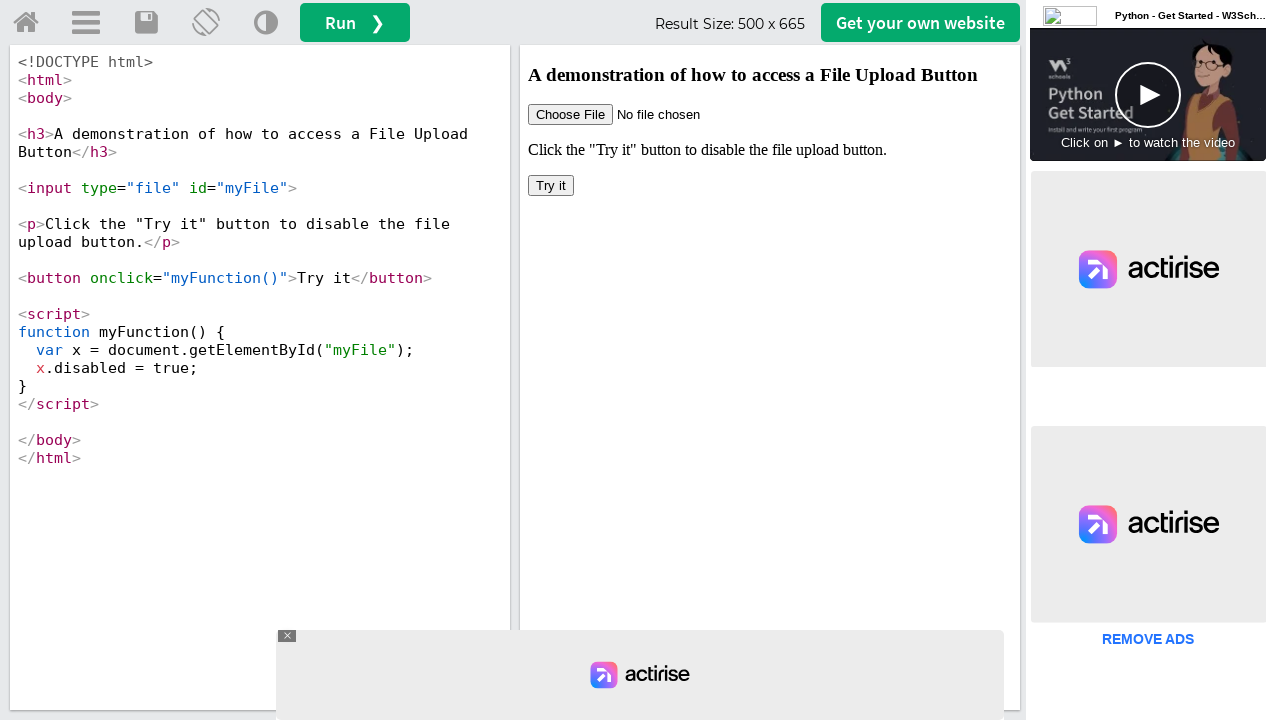